Tests page scrolling behavior by scrolling down and then back up on a page with a floating menu

Starting URL: https://the-internet.herokuapp.com/floating_menu

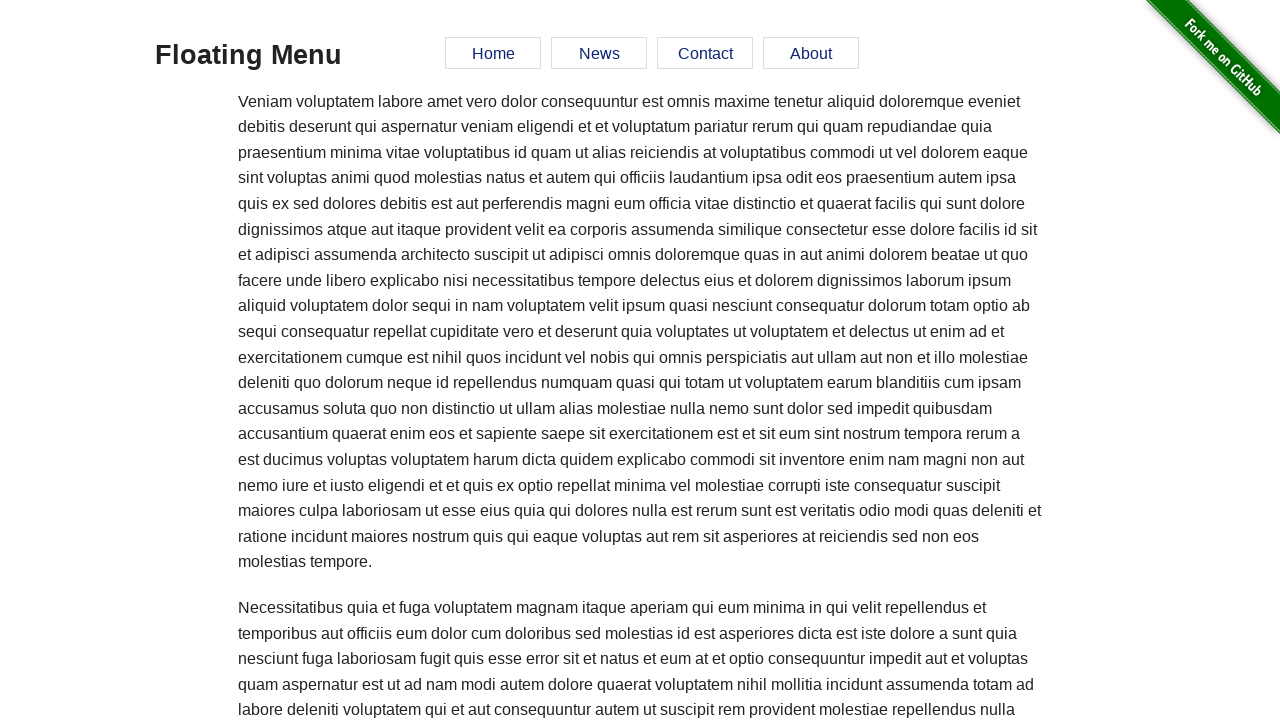

Scrolled down 1350 pixels on the page
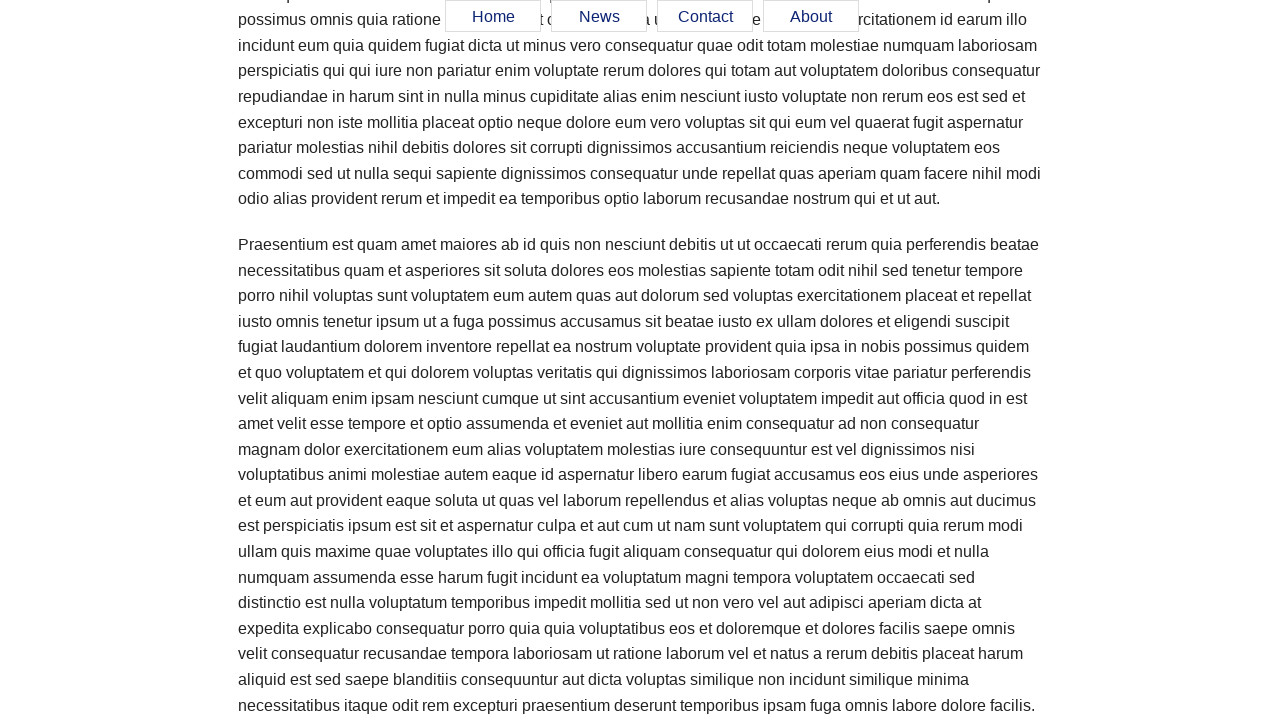

Waited 2 seconds for scroll animation to complete
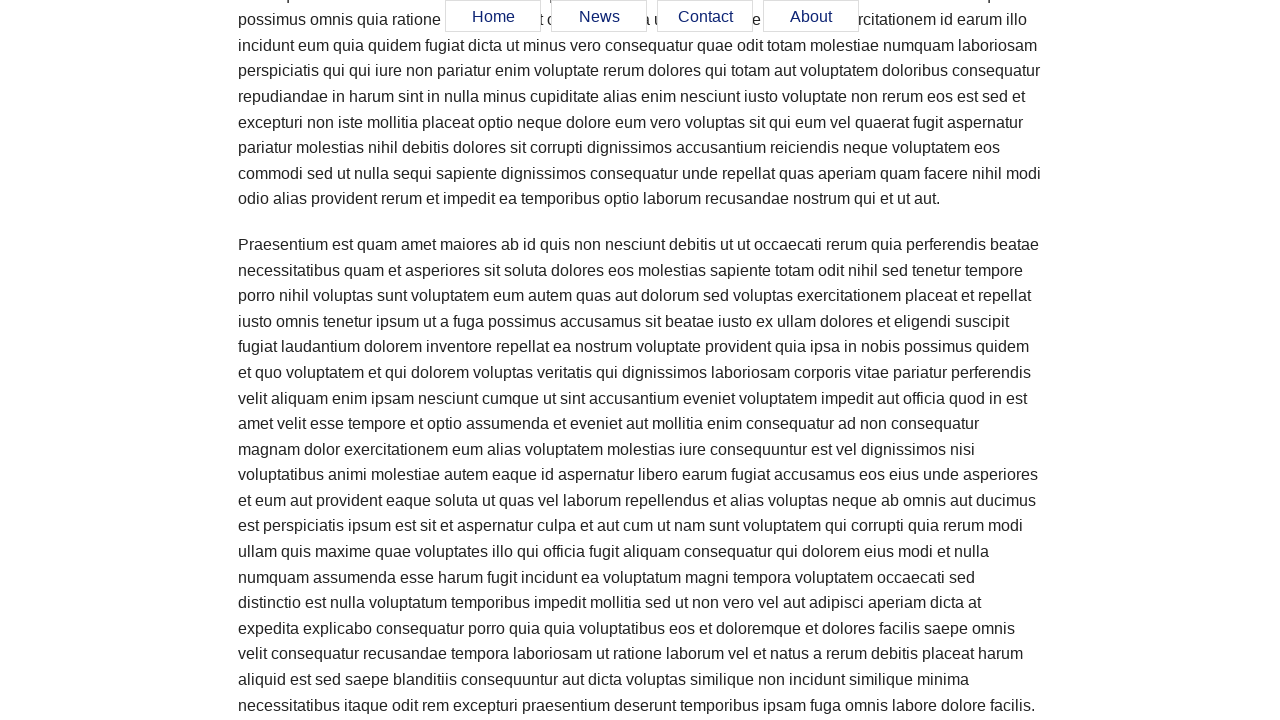

Scrolled back up 1350 pixels to original position
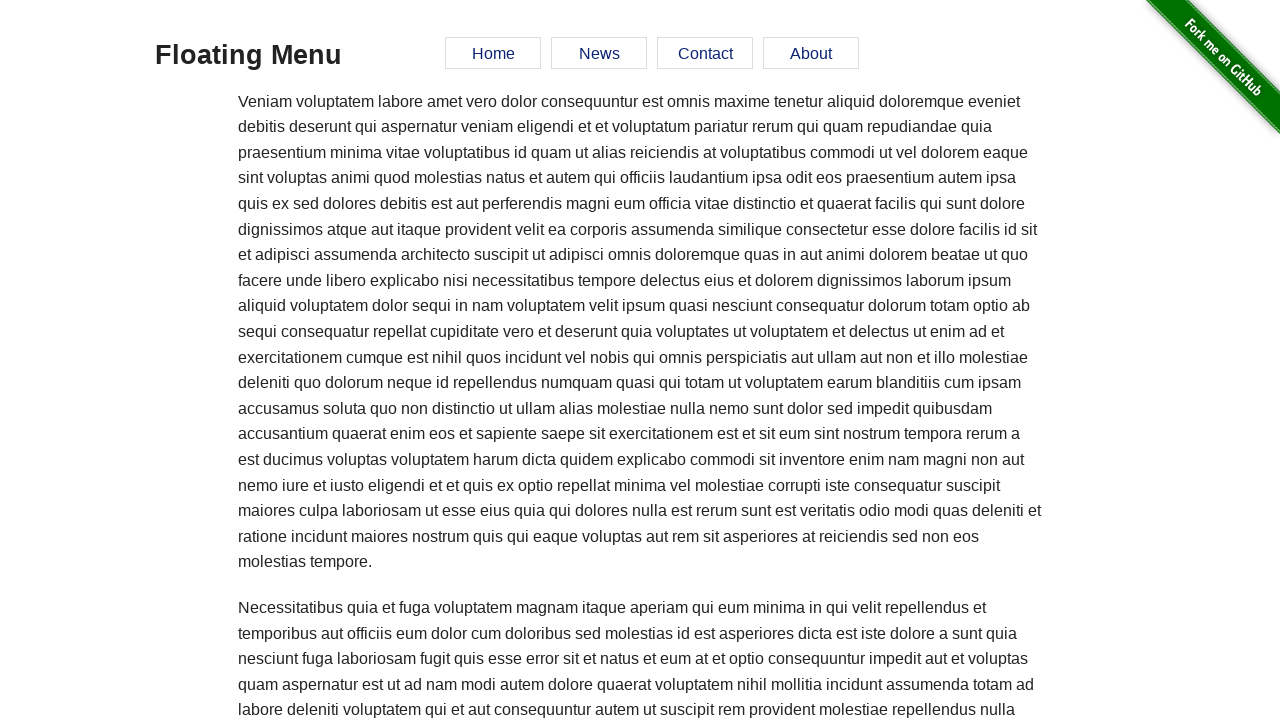

Waited 1 second for scroll animation to complete
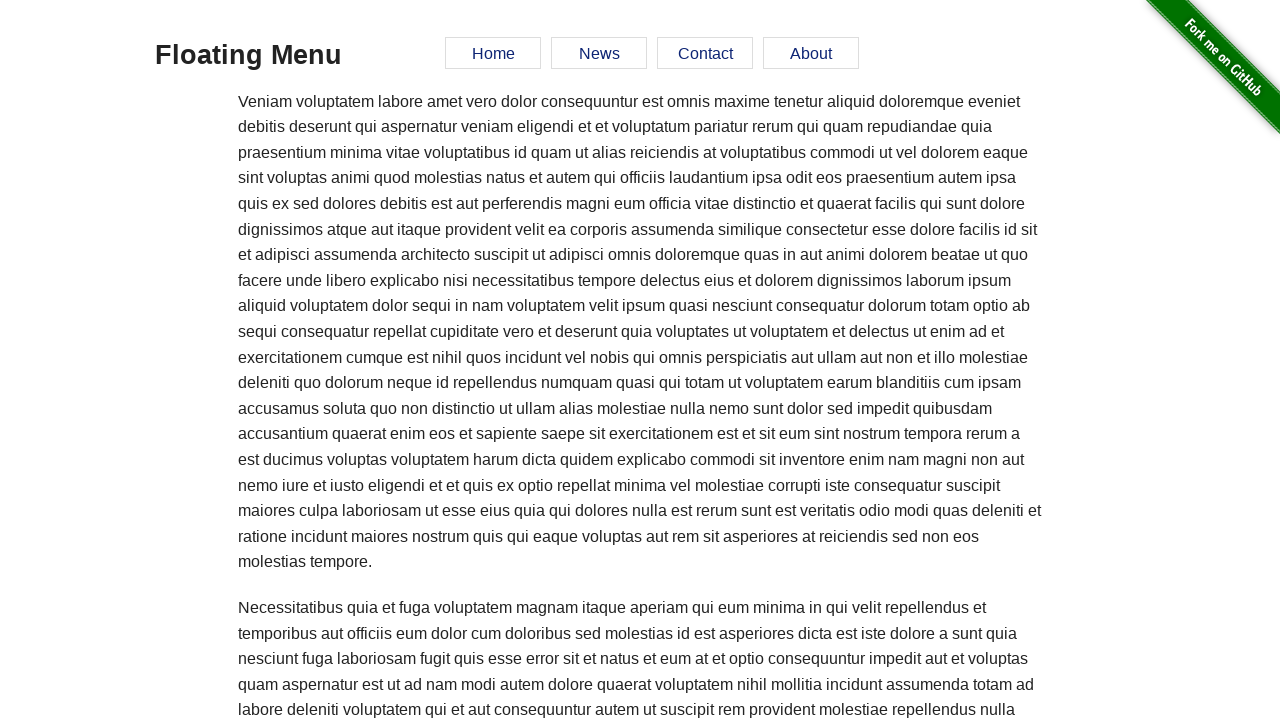

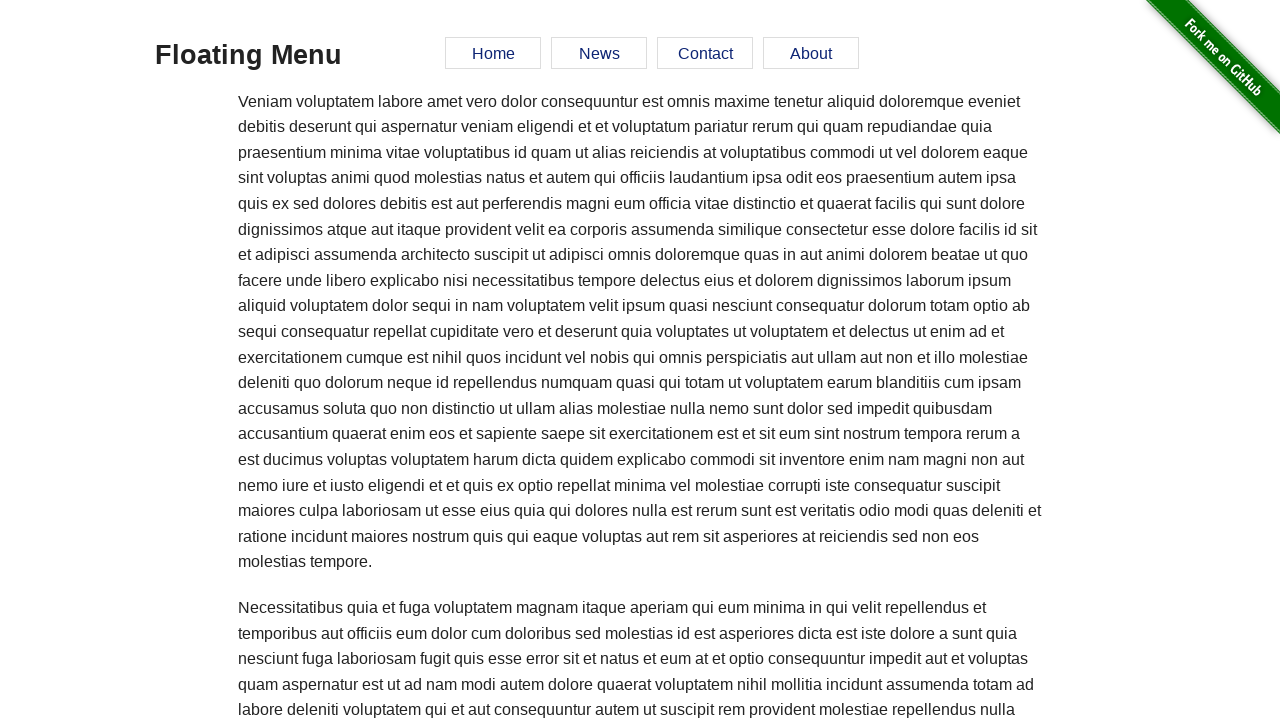